Navigates to a practice page, scrolls to a table, and interacts with table elements to verify their presence and content

Starting URL: https://rahulshettyacademy.com/AutomationPractice/

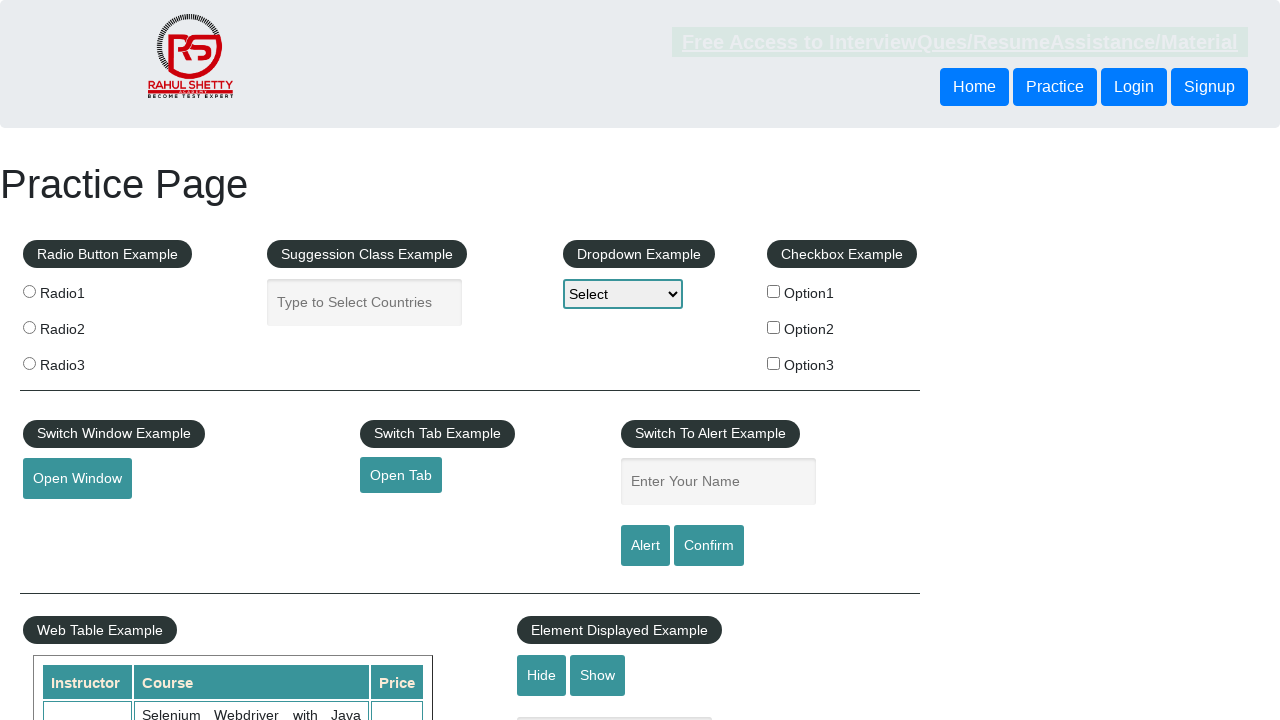

Scrolled down 500 pixels to make table visible
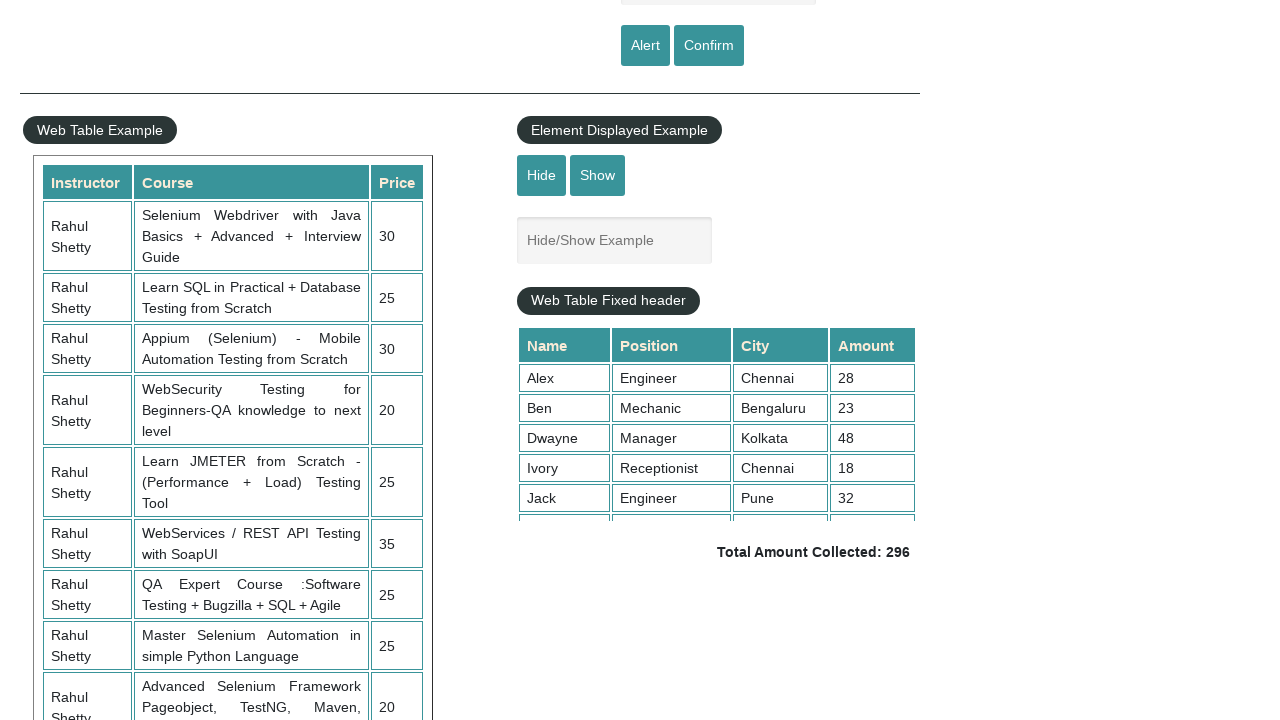

Waited for table with name 'courses' to be present
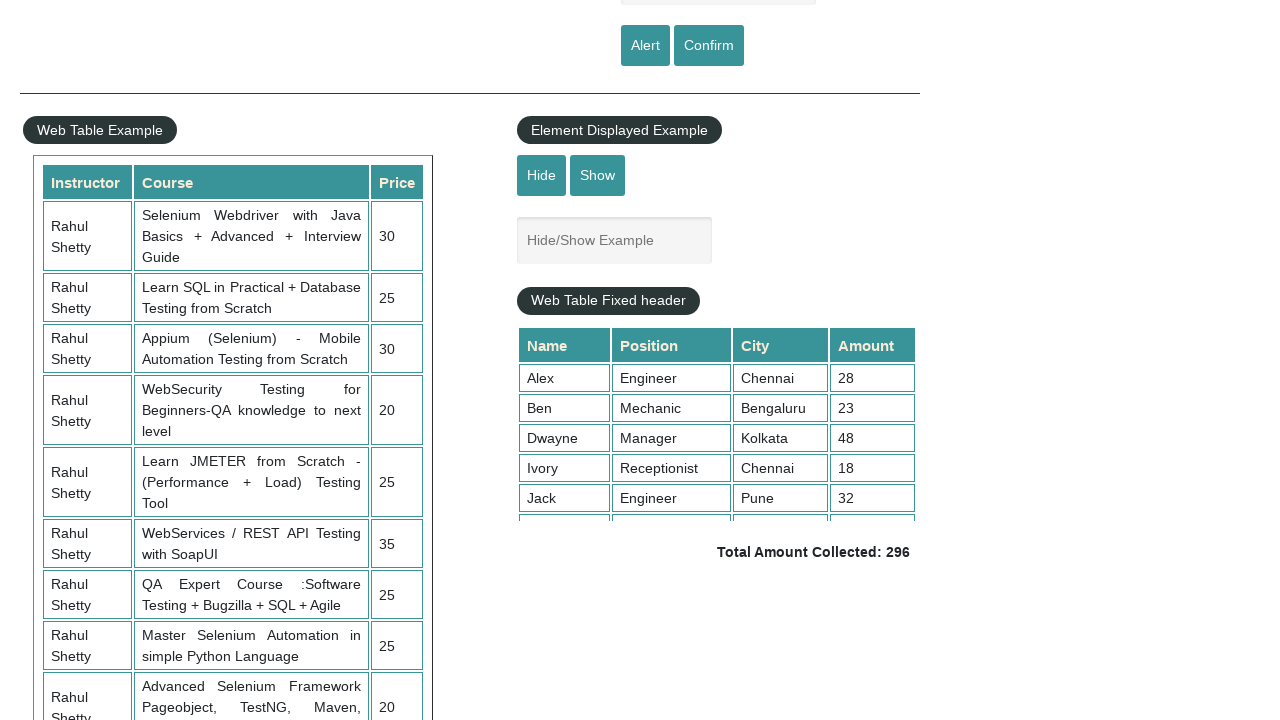

Retrieved all rows from the courses table
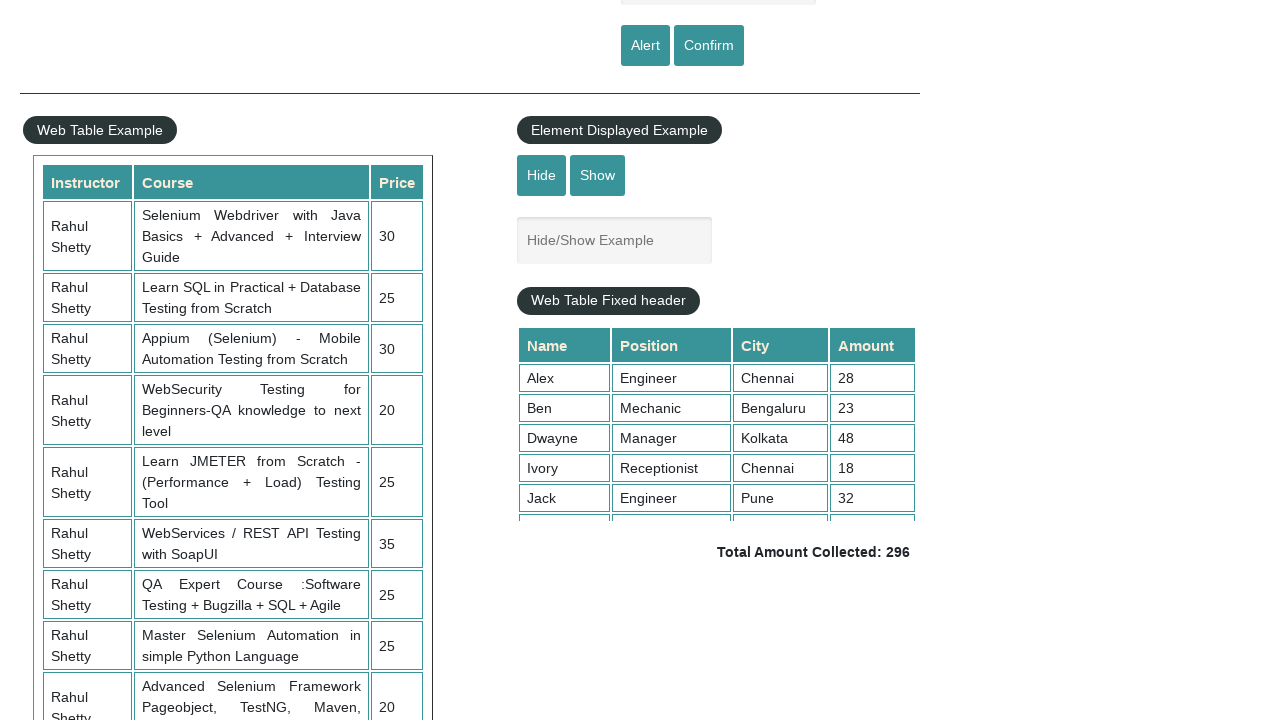

Retrieved all column headers from the courses table
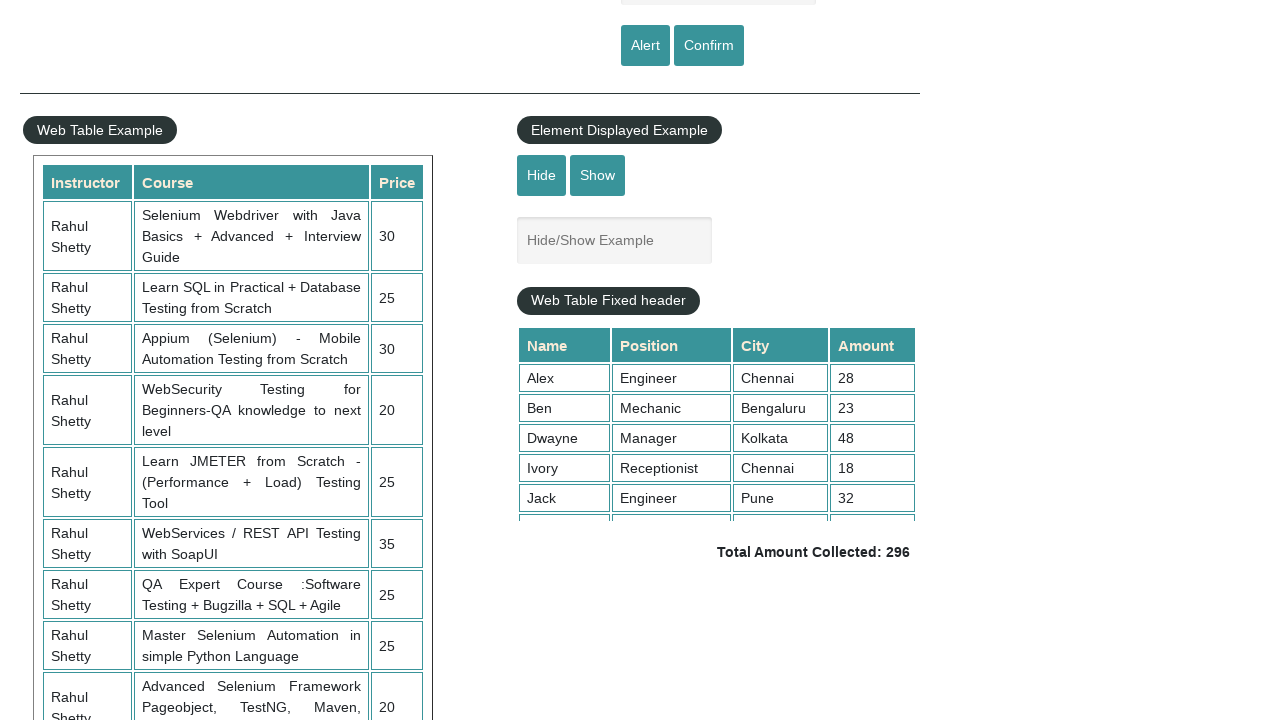

Retrieved all cells from the second row of the courses table
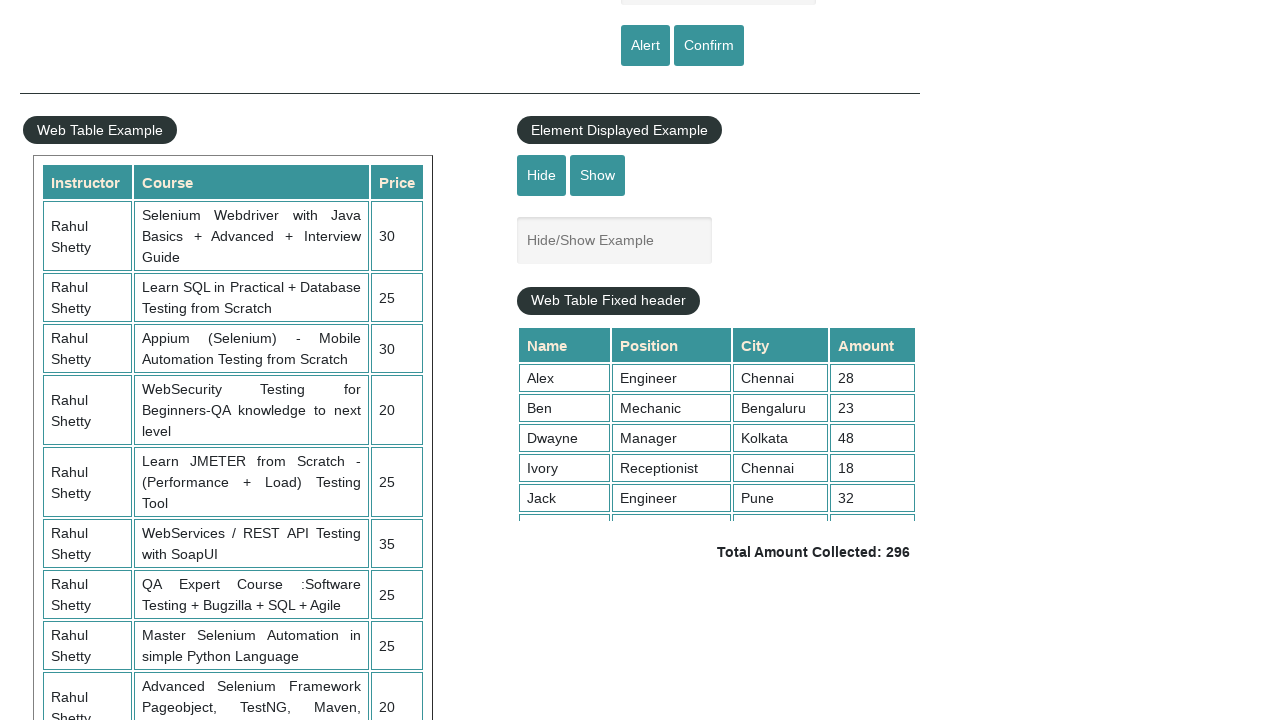

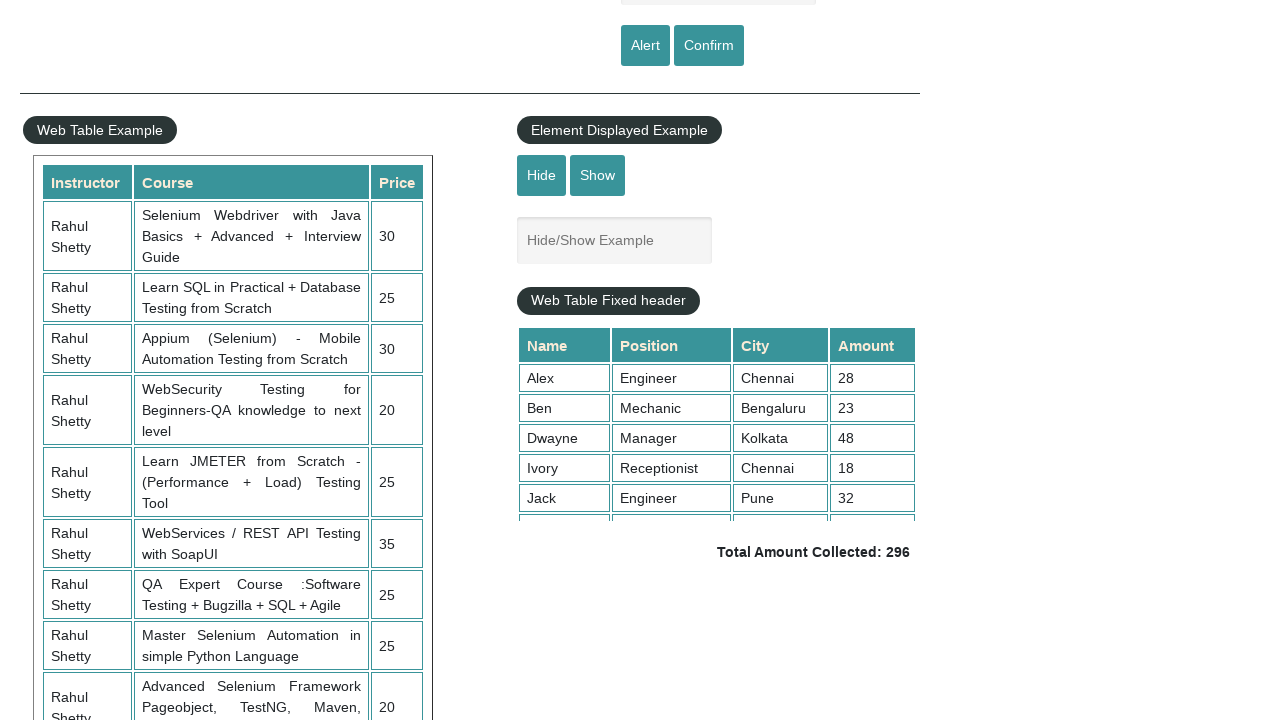